Tests the Macedonian Stock Exchange historical data search functionality by filling in date range fields and submitting the search form to load stock data results.

Starting URL: https://www.mse.mk/mk/stats/symbolhistory/ADIN

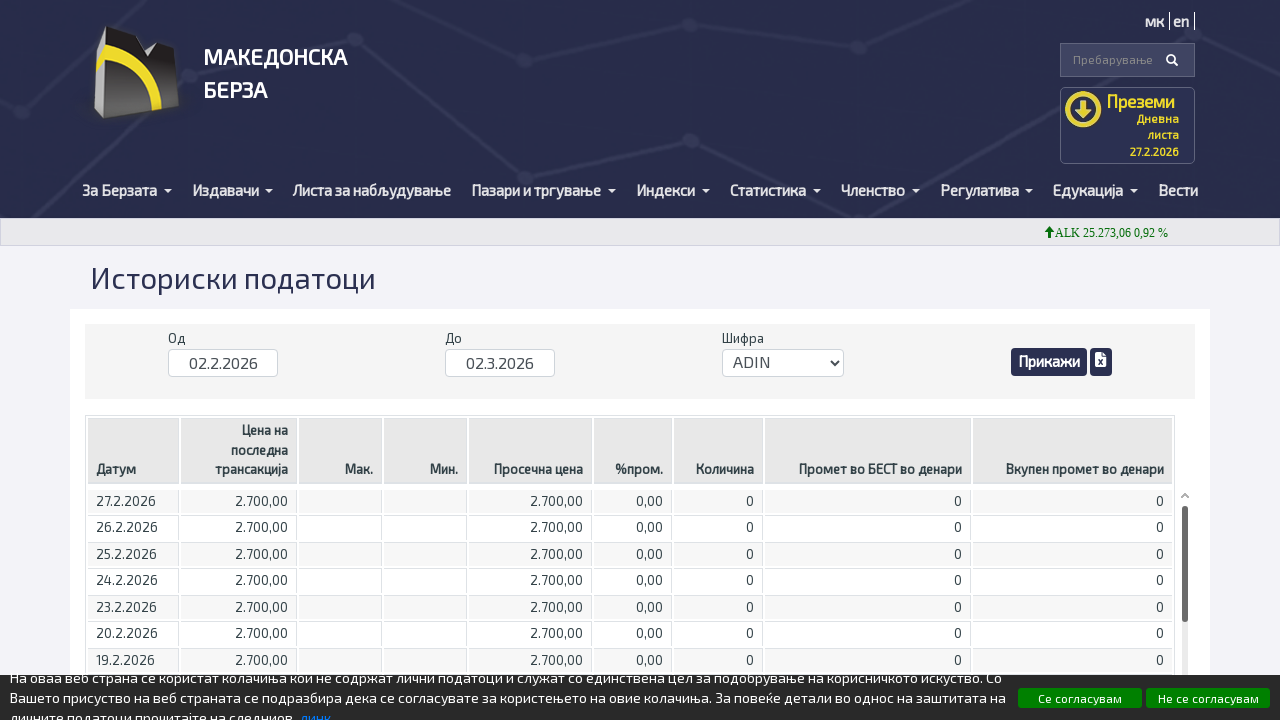

Results table loaded on initial page
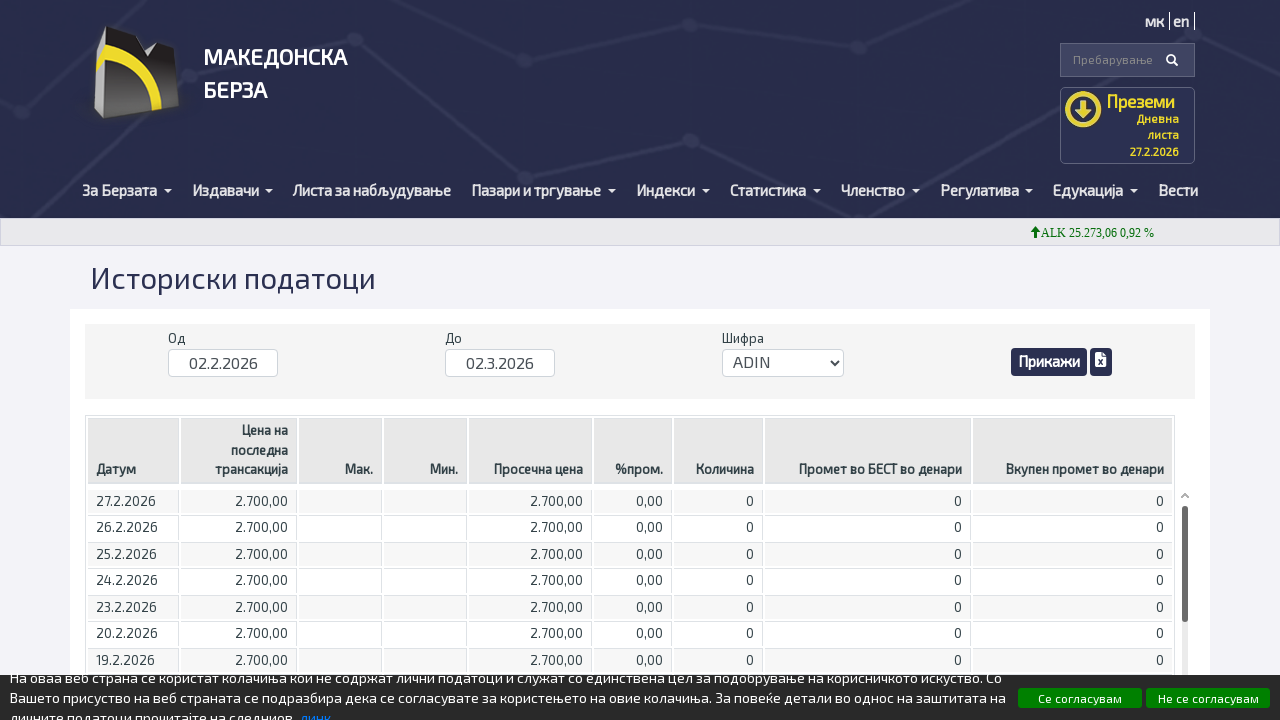

Filled 'From Date' field with '01.1.2023'
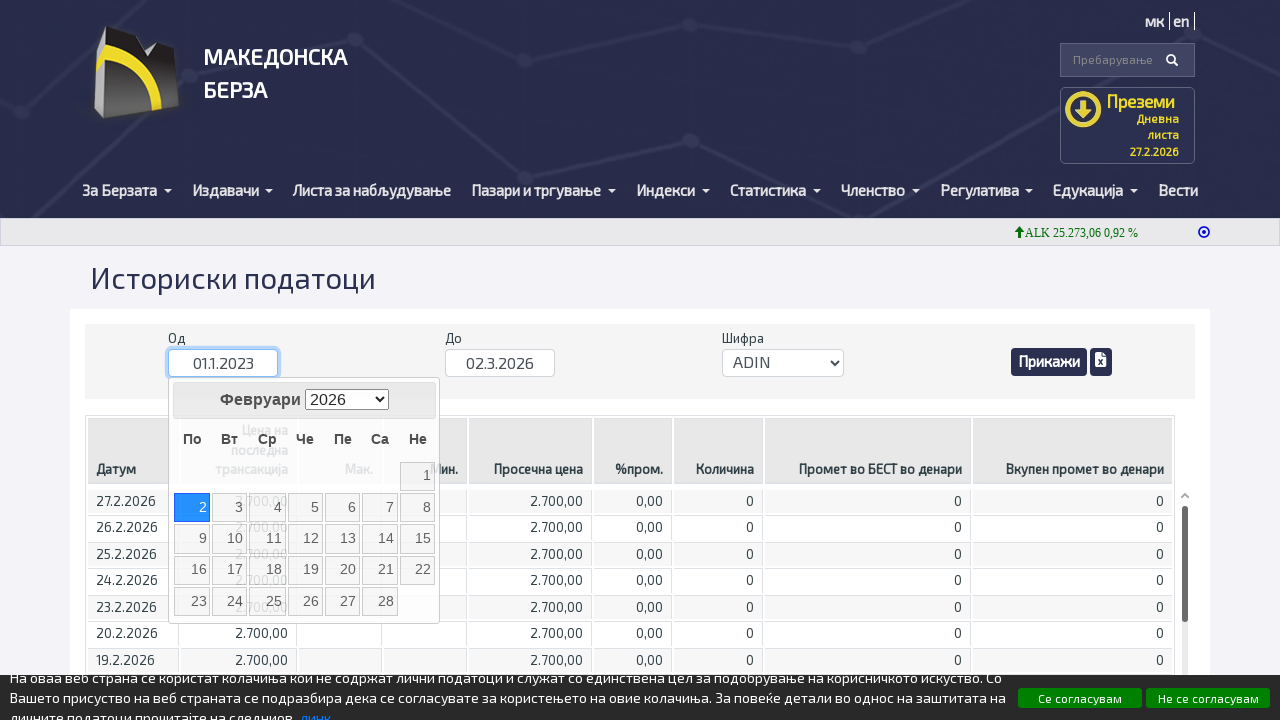

Filled 'To Date' field with '31.12.2023'
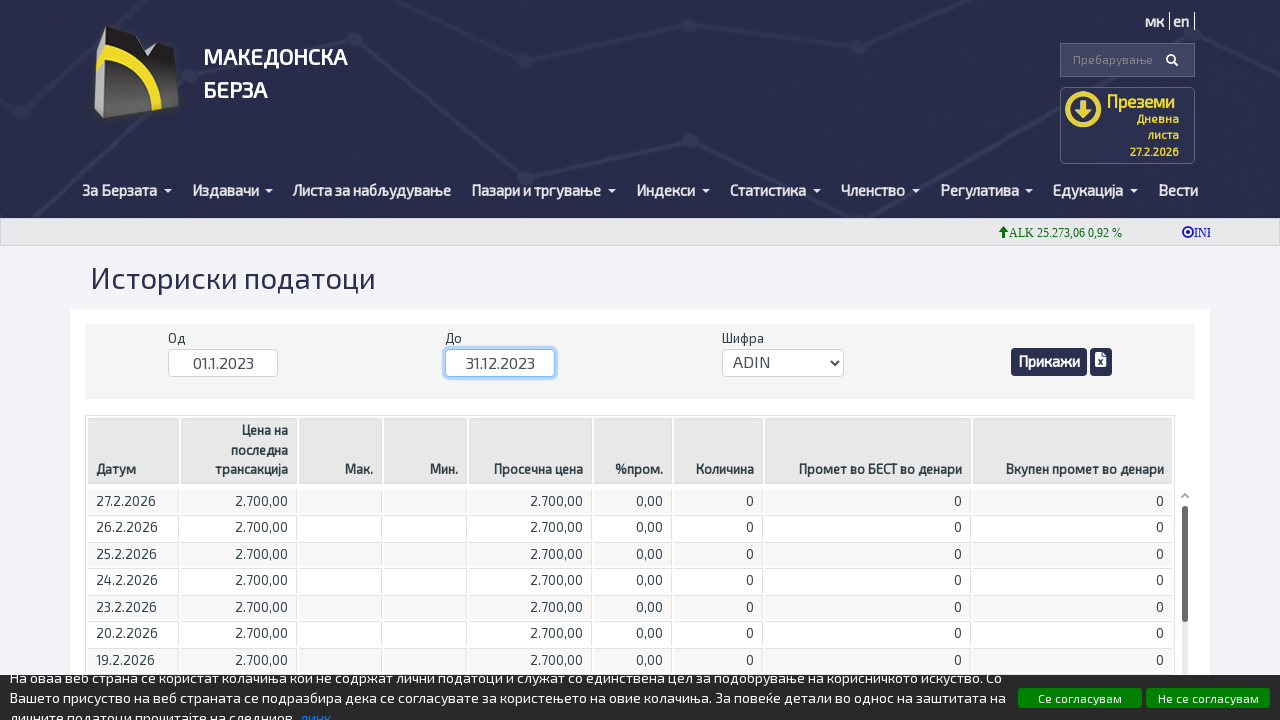

Clicked search button to load historical data at (1049, 362) on .btn.btn-primary-sm
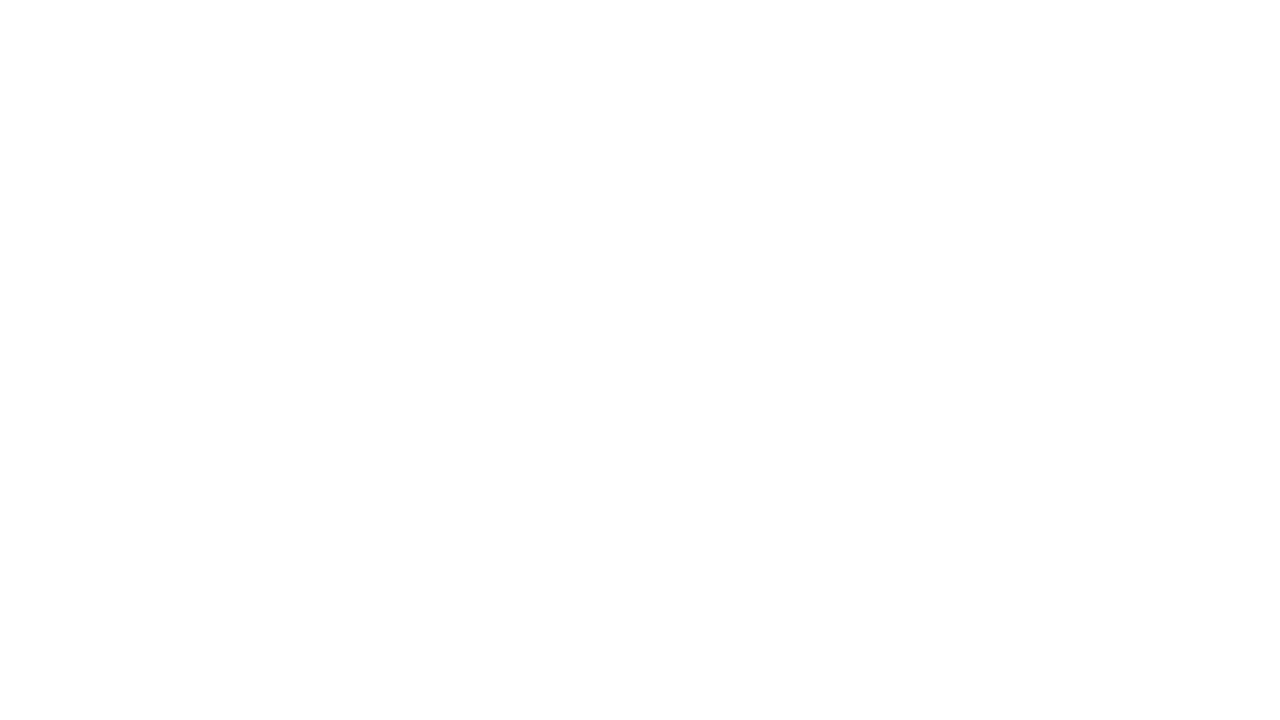

Results table updated with filtered historical data
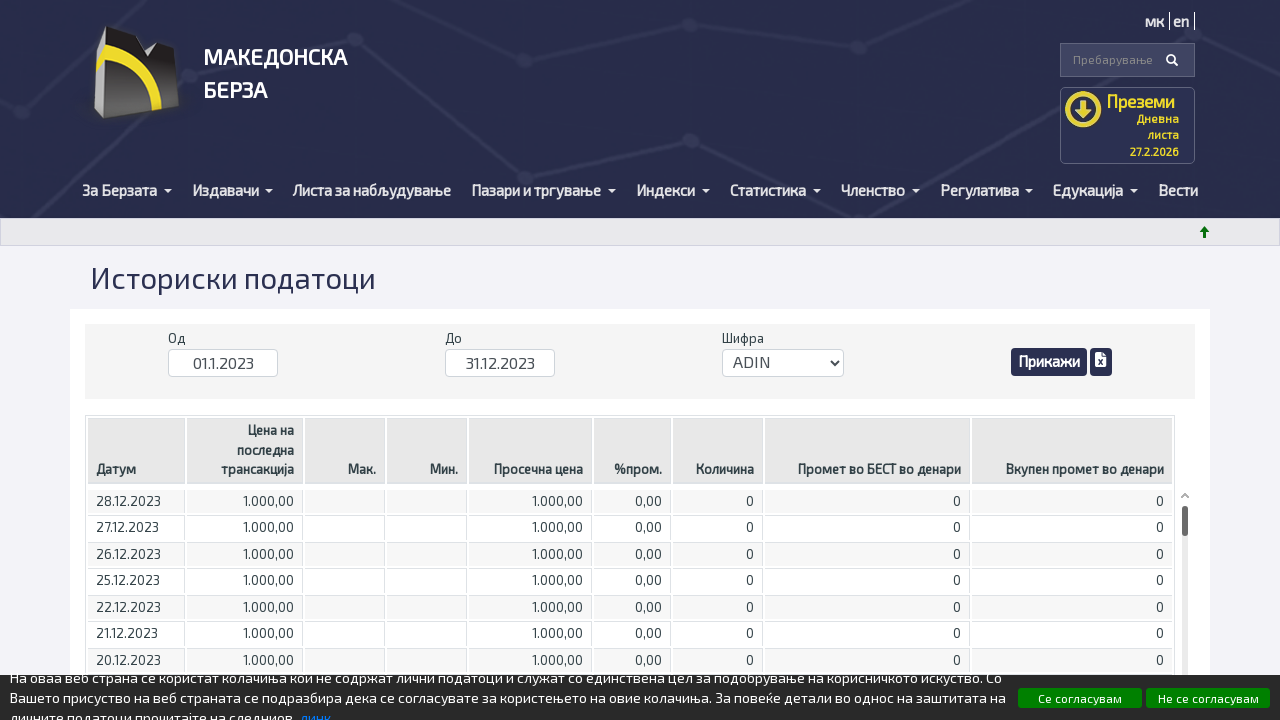

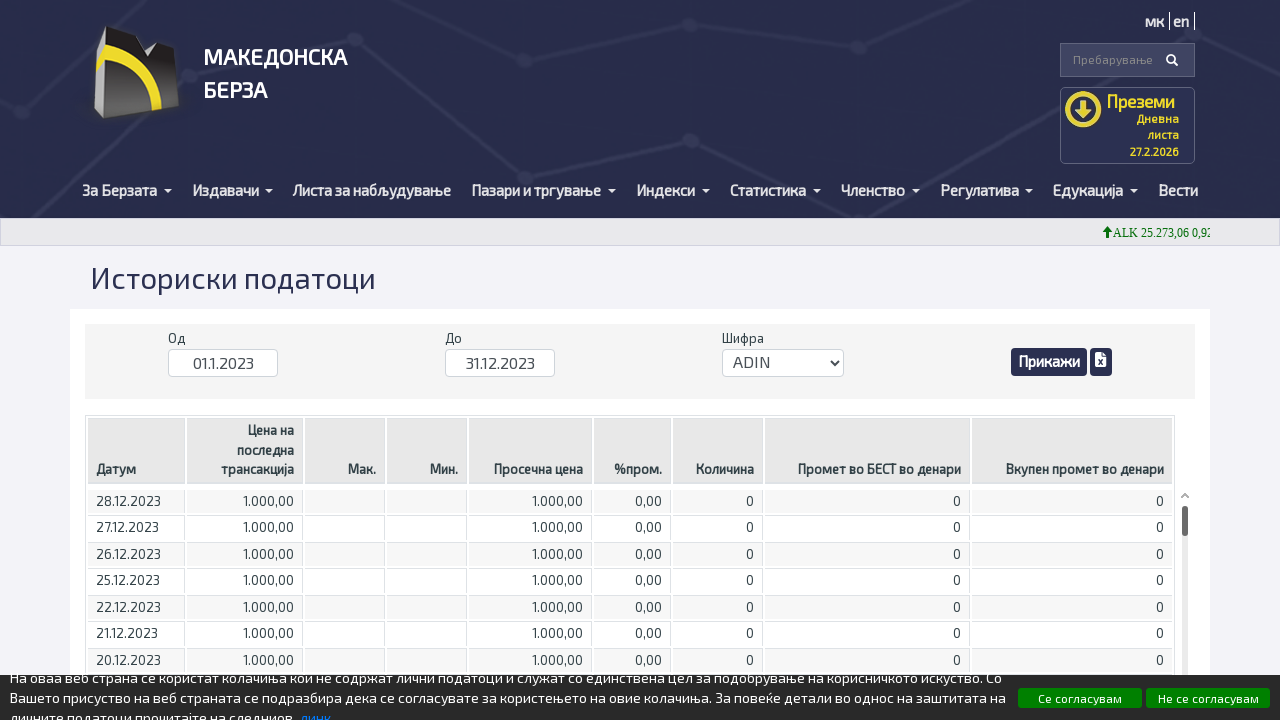